Tests the Python.org search functionality by entering "pycon" as a search query and verifying that results are returned

Starting URL: http://www.python.org

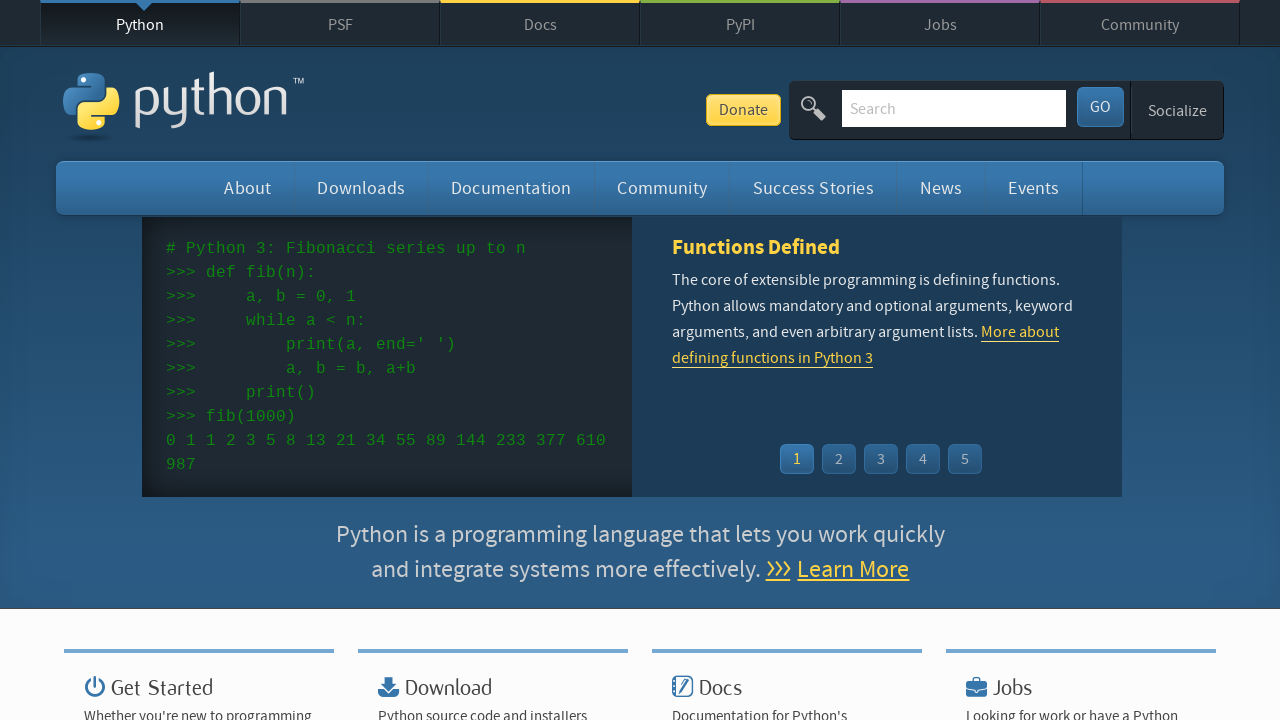

Filled search box with 'pycon' query on input[name='q']
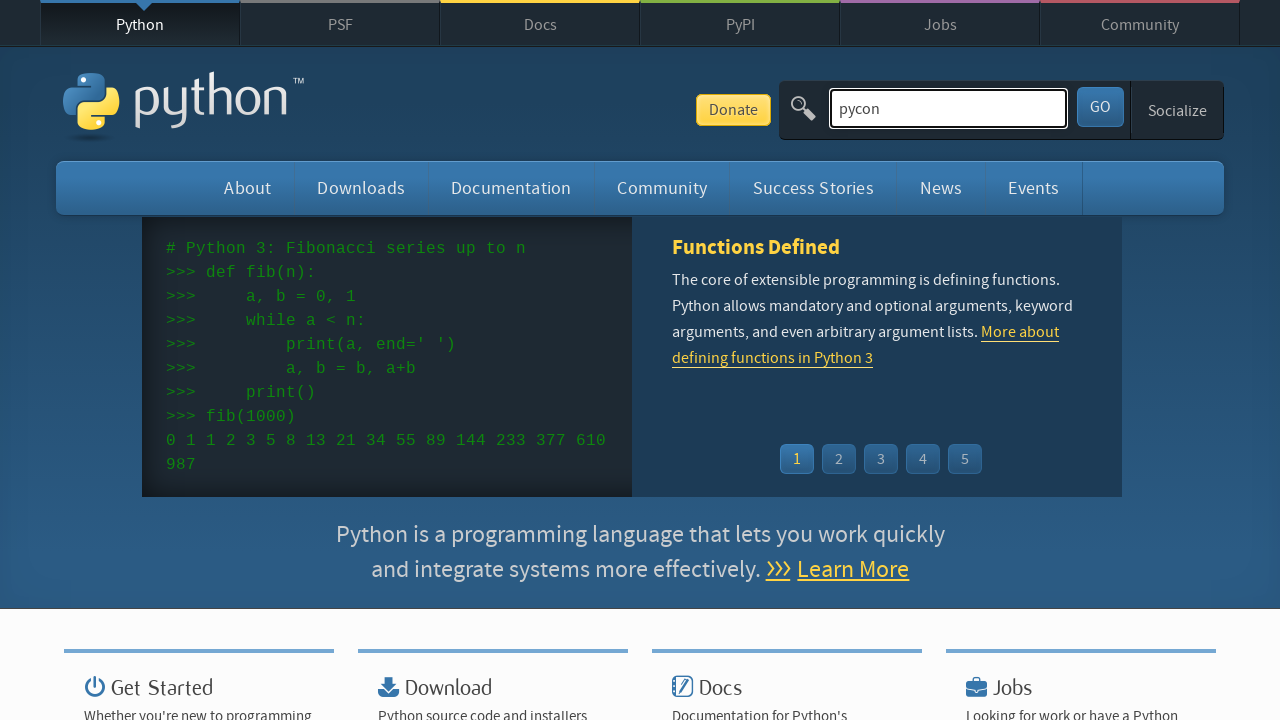

Pressed Enter to submit search query on input[name='q']
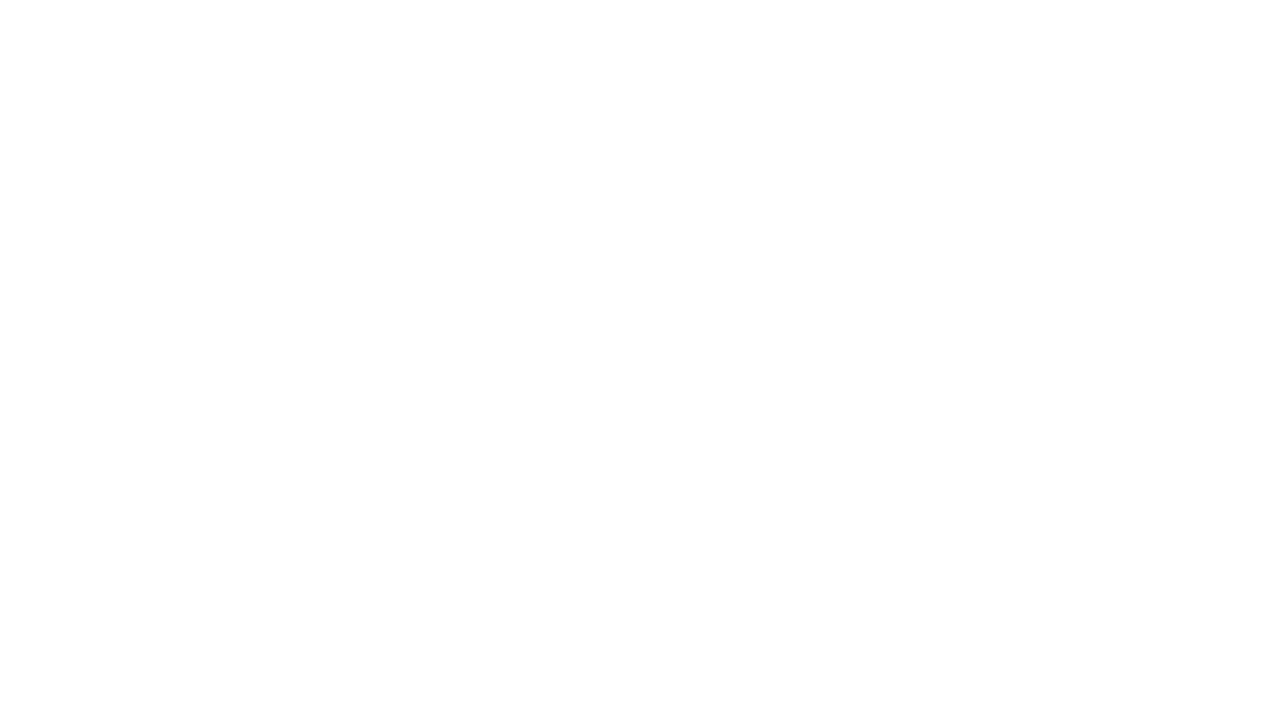

Search results page loaded successfully
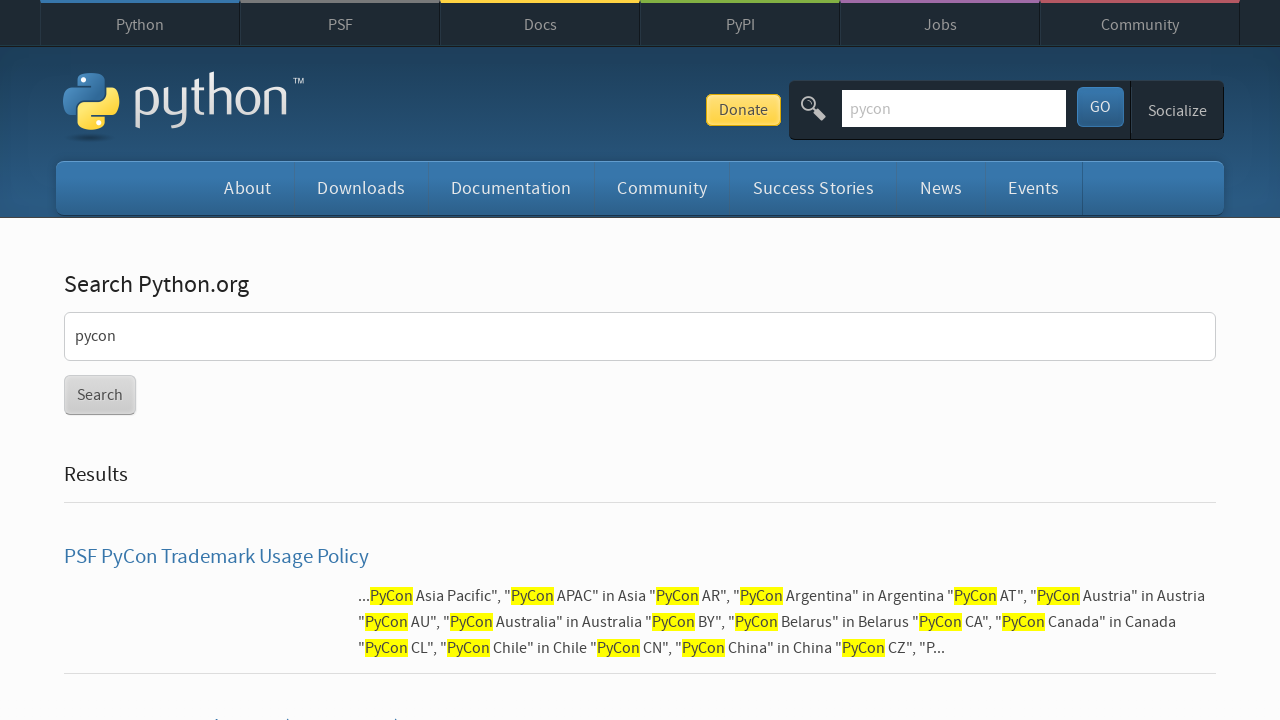

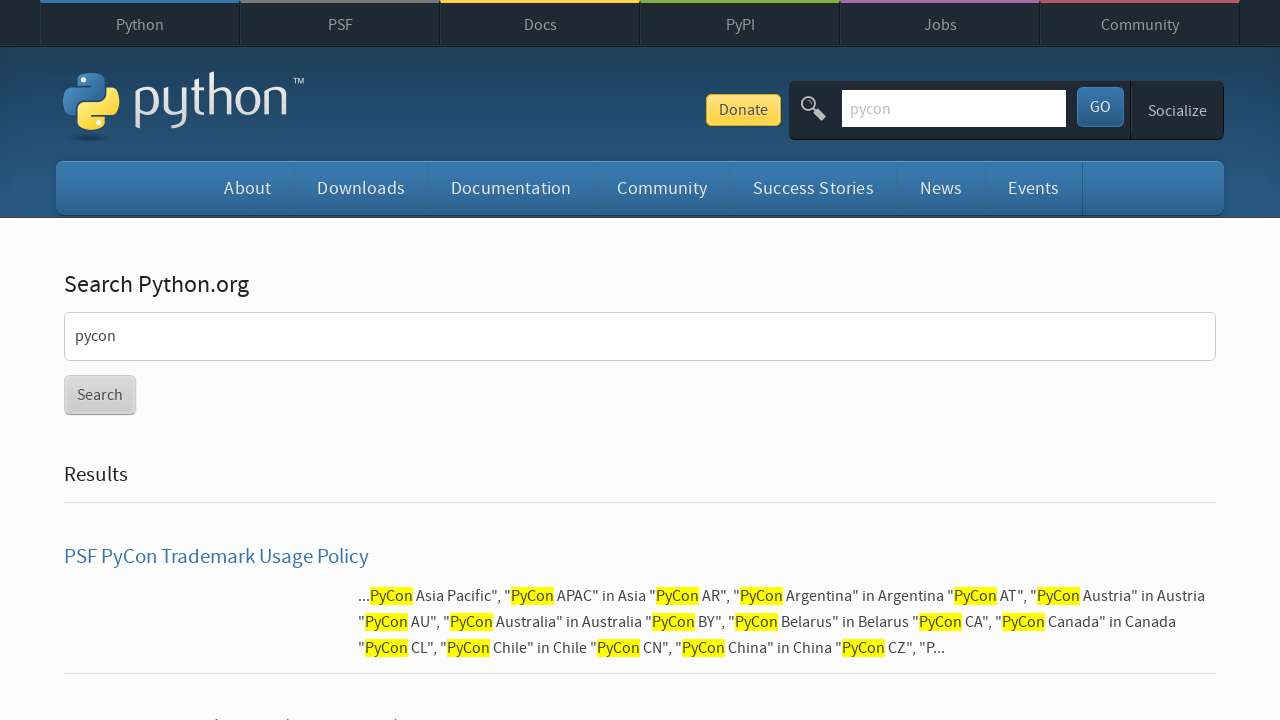